Tests drag and drop functionality by dragging an element to a target drop zone

Starting URL: https://www.leafground.com/drag.xhtml

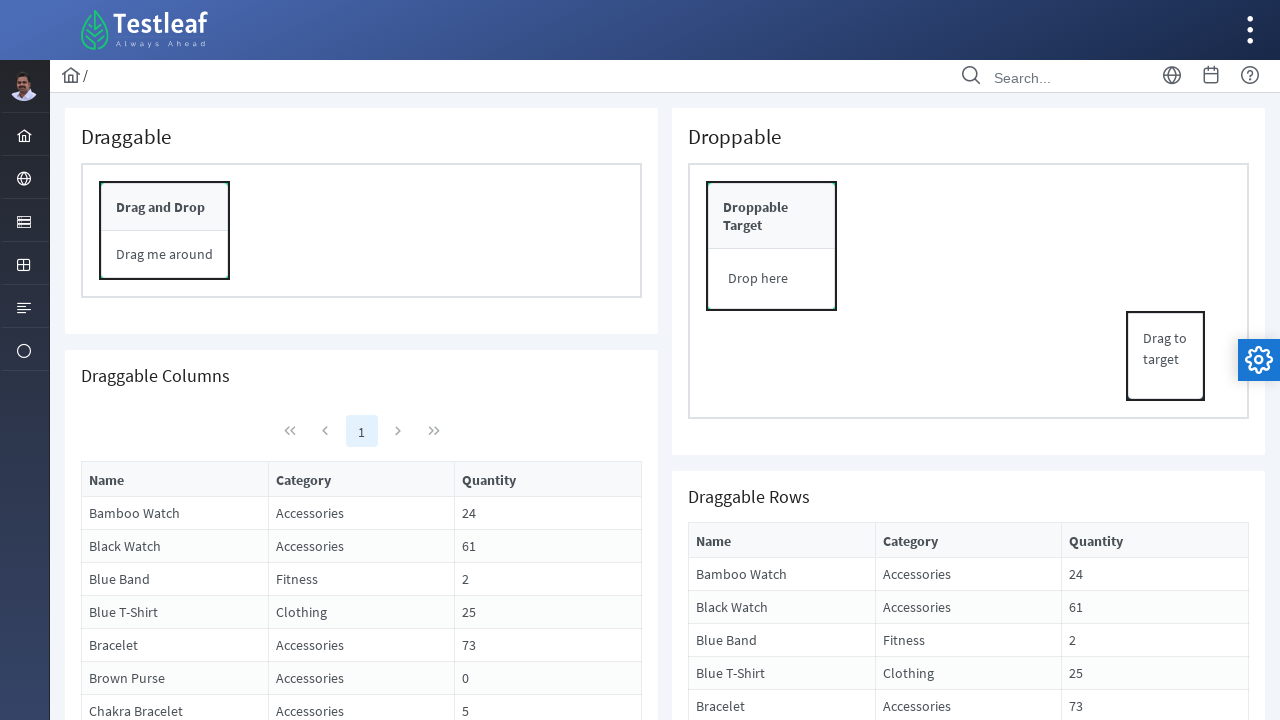

Navigated to drag and drop test page
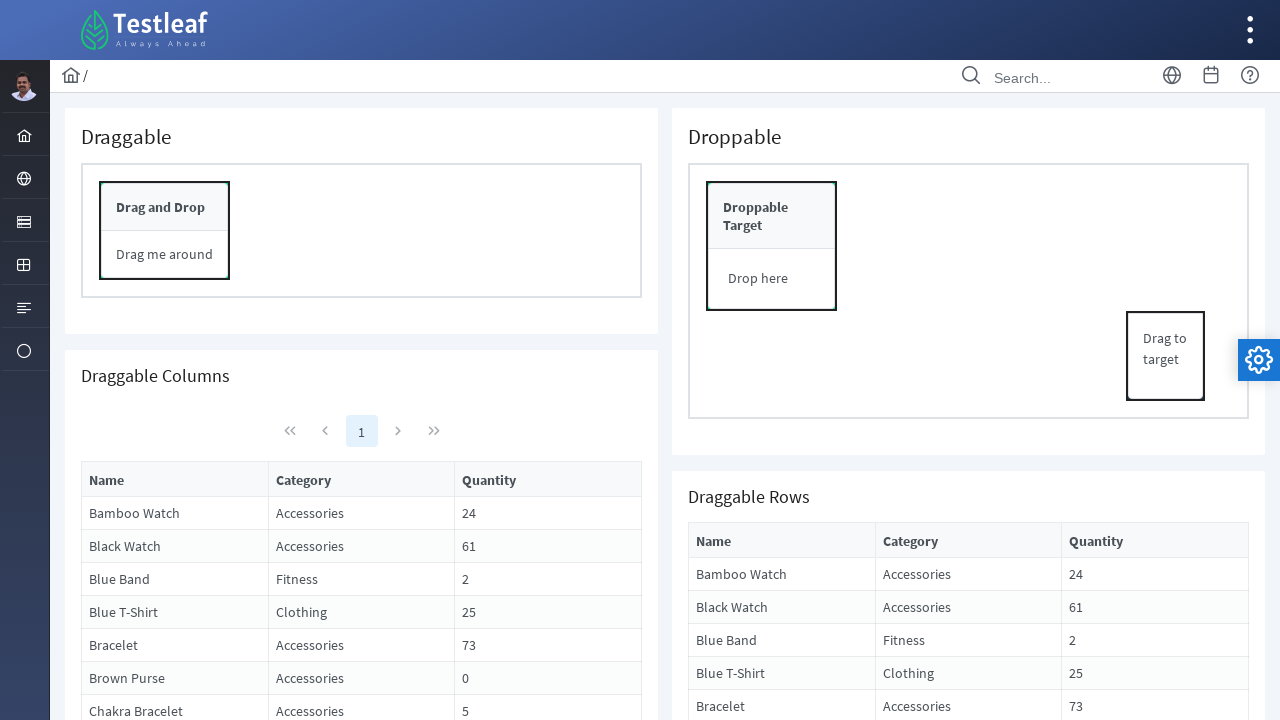

Located draggable element with text 'Drag to target'
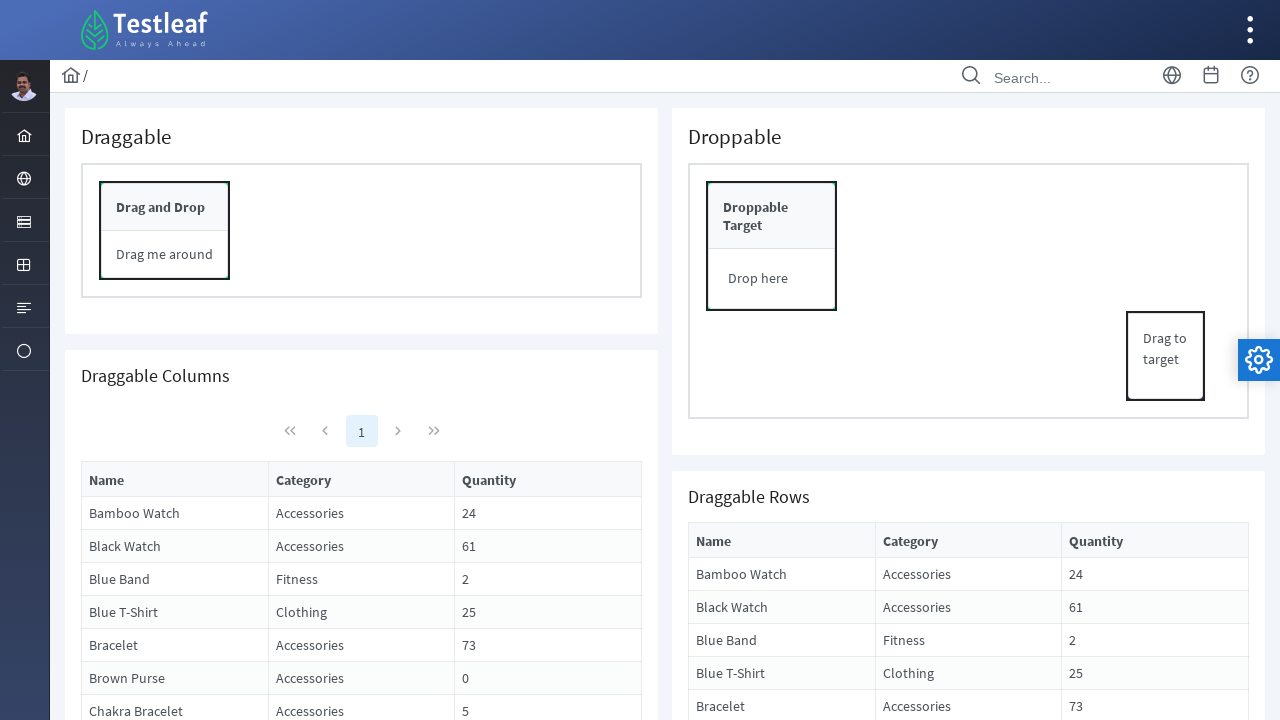

Located drop target with text 'Droppable Target'
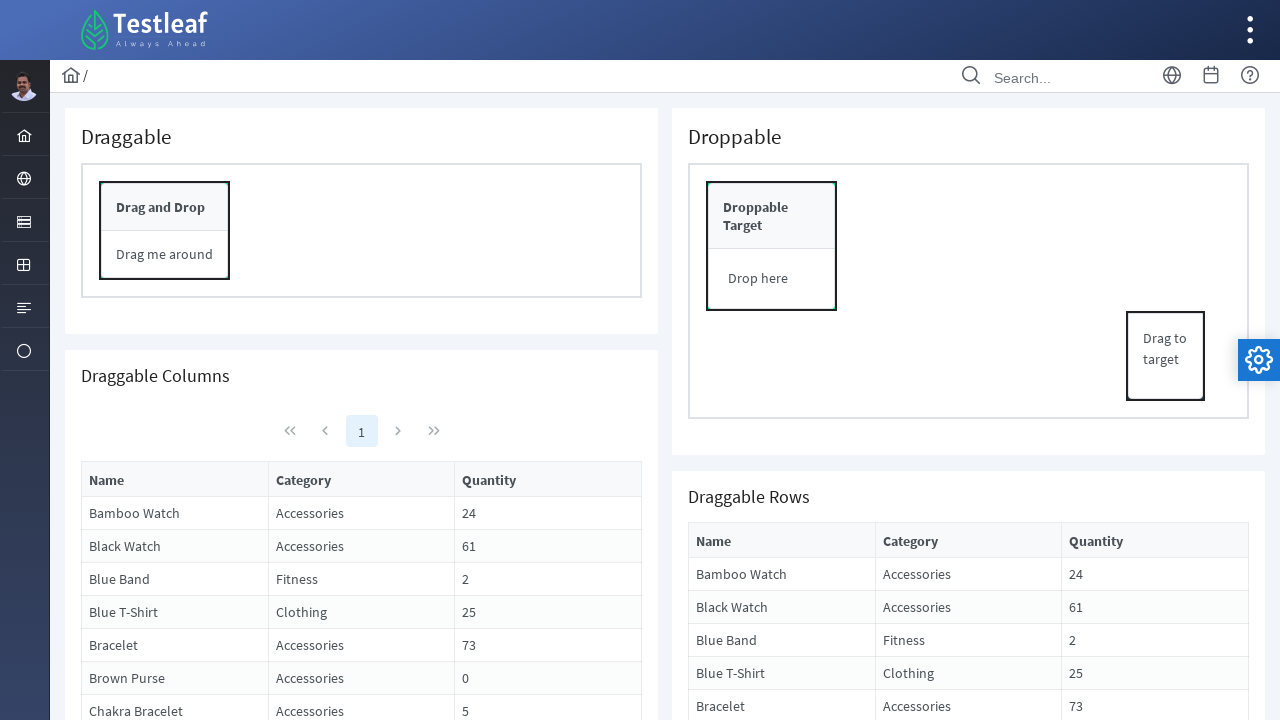

Dragged element to the drop target successfully at (756, 207)
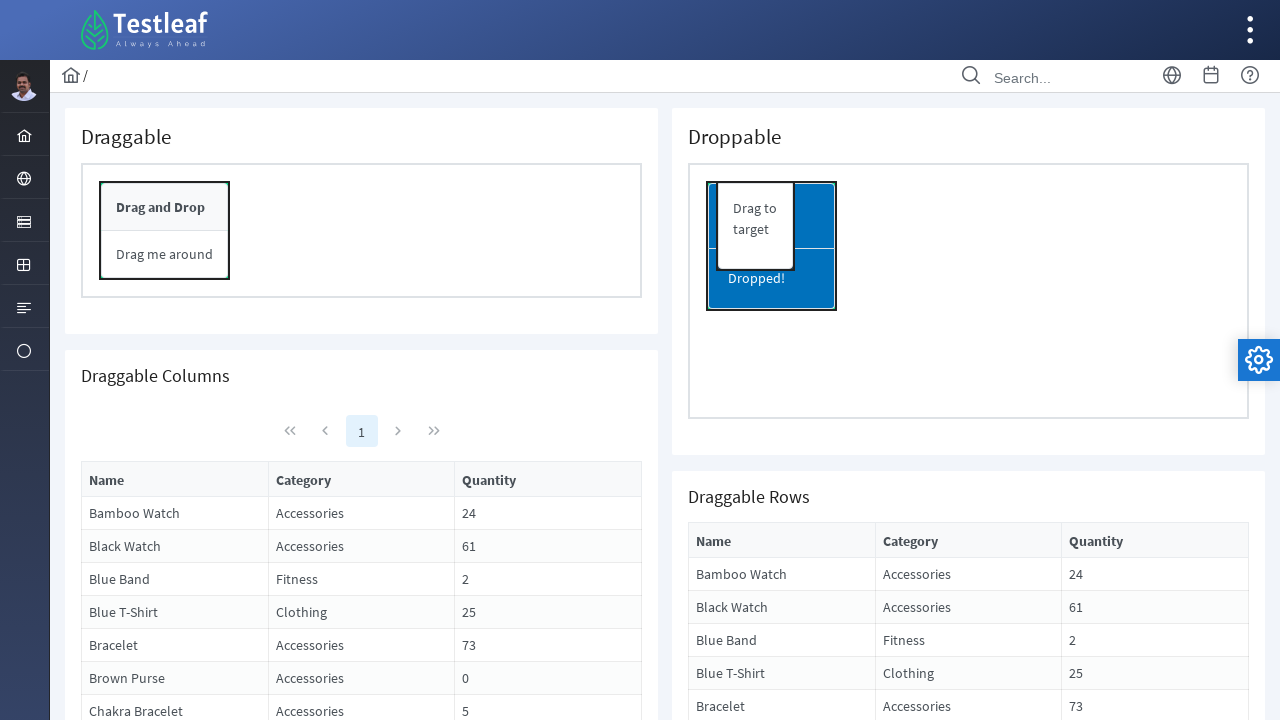

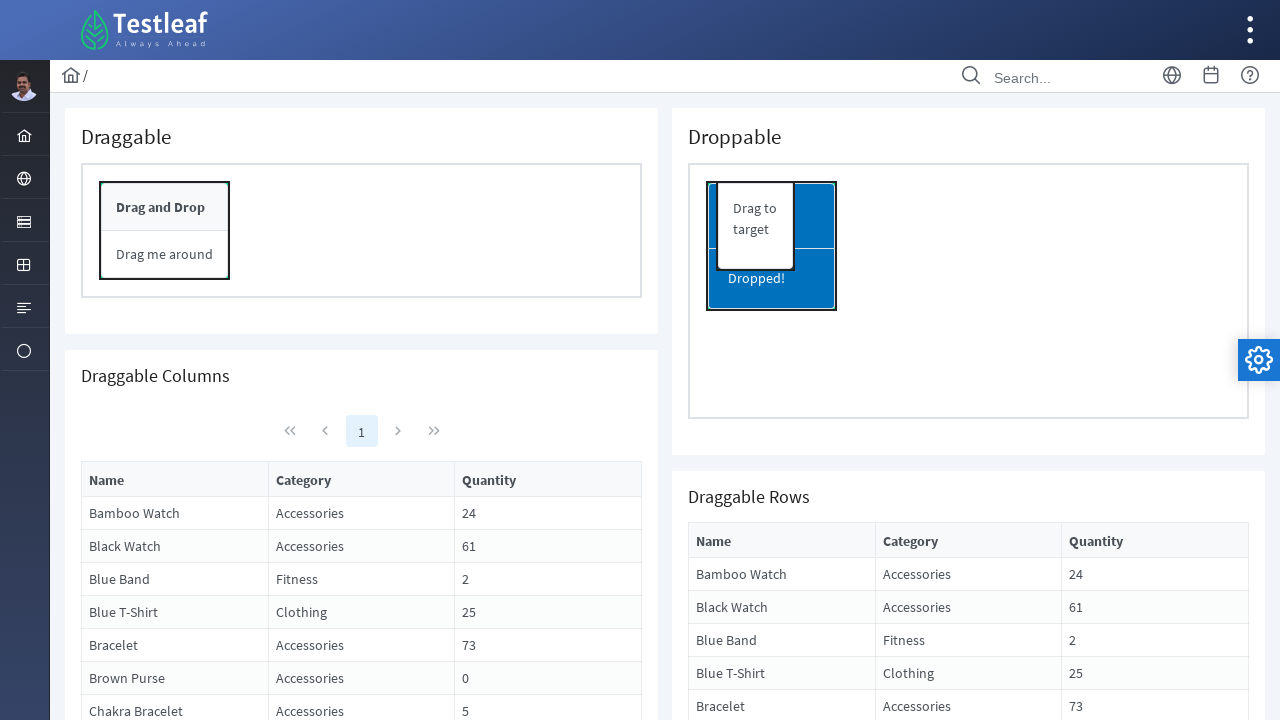